Tests button click functionality by clicking a button and verifying its style changes to purple color

Starting URL: https://seleniumbase.io/demo_page

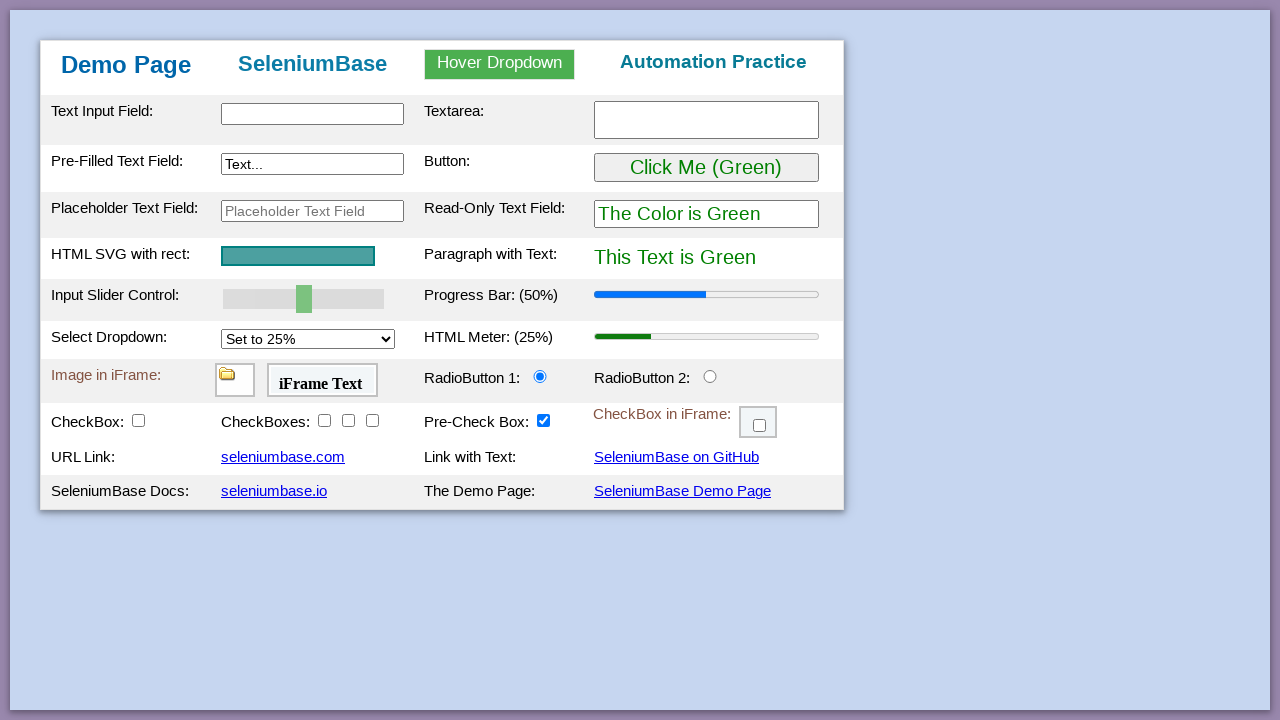

Navigated to https://seleniumbase.io/demo_page
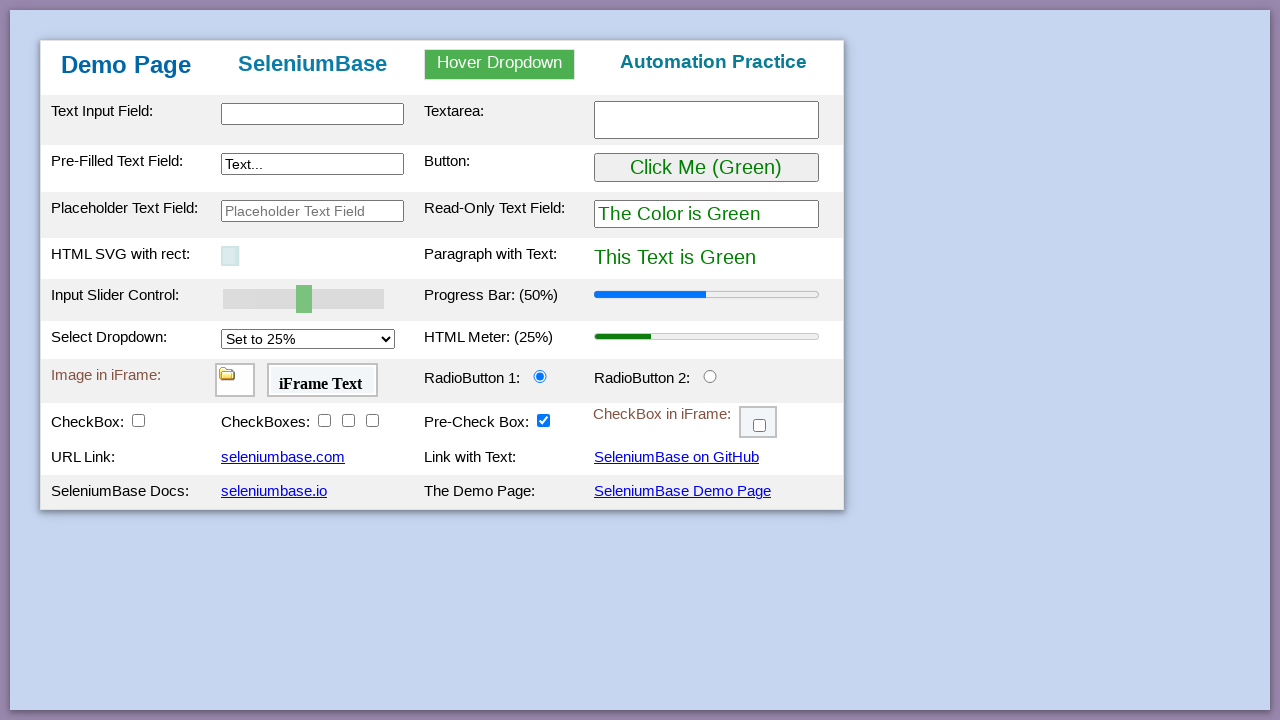

Clicked the button with id 'myButton' at (706, 168) on #myButton
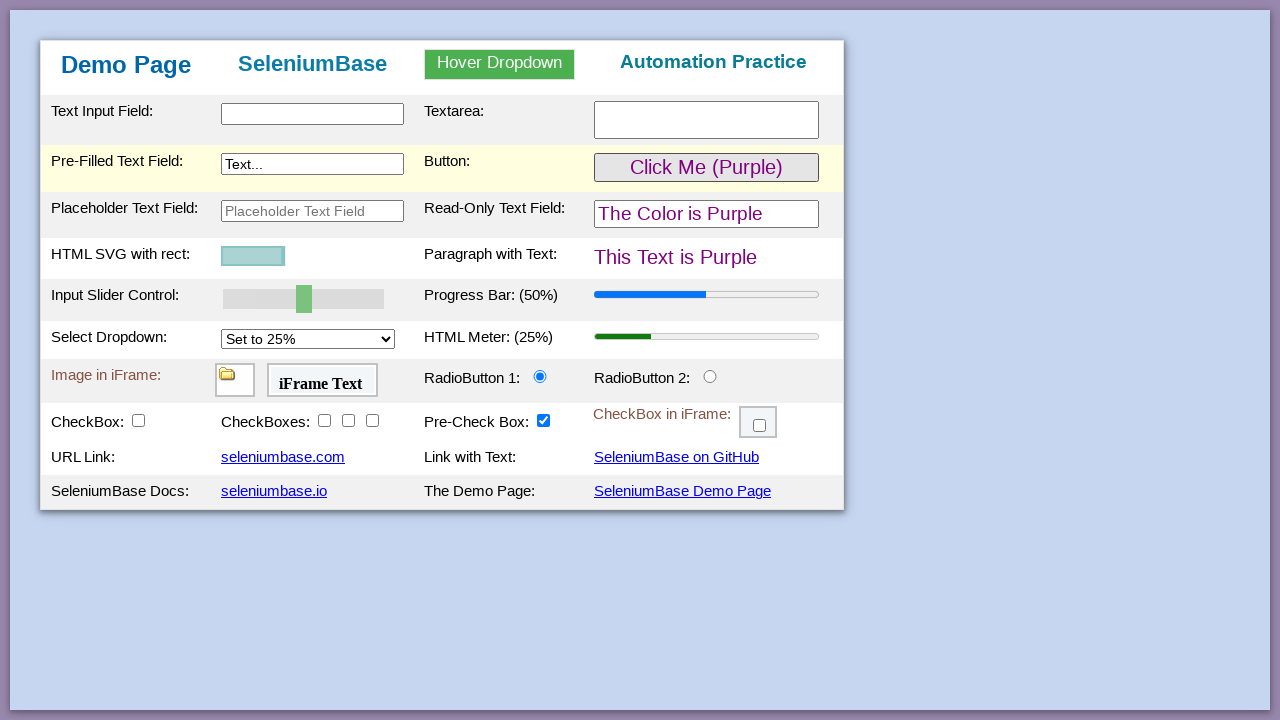

Located the button element to verify style
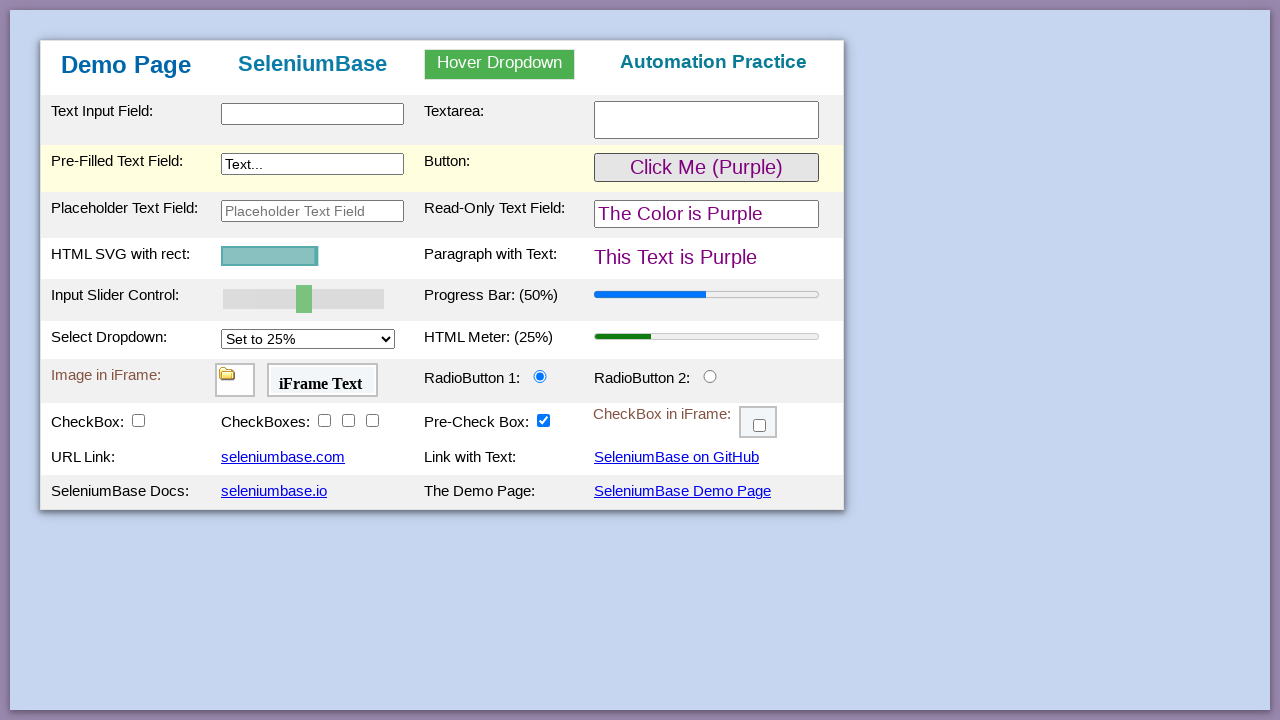

Verified button style changed to purple color
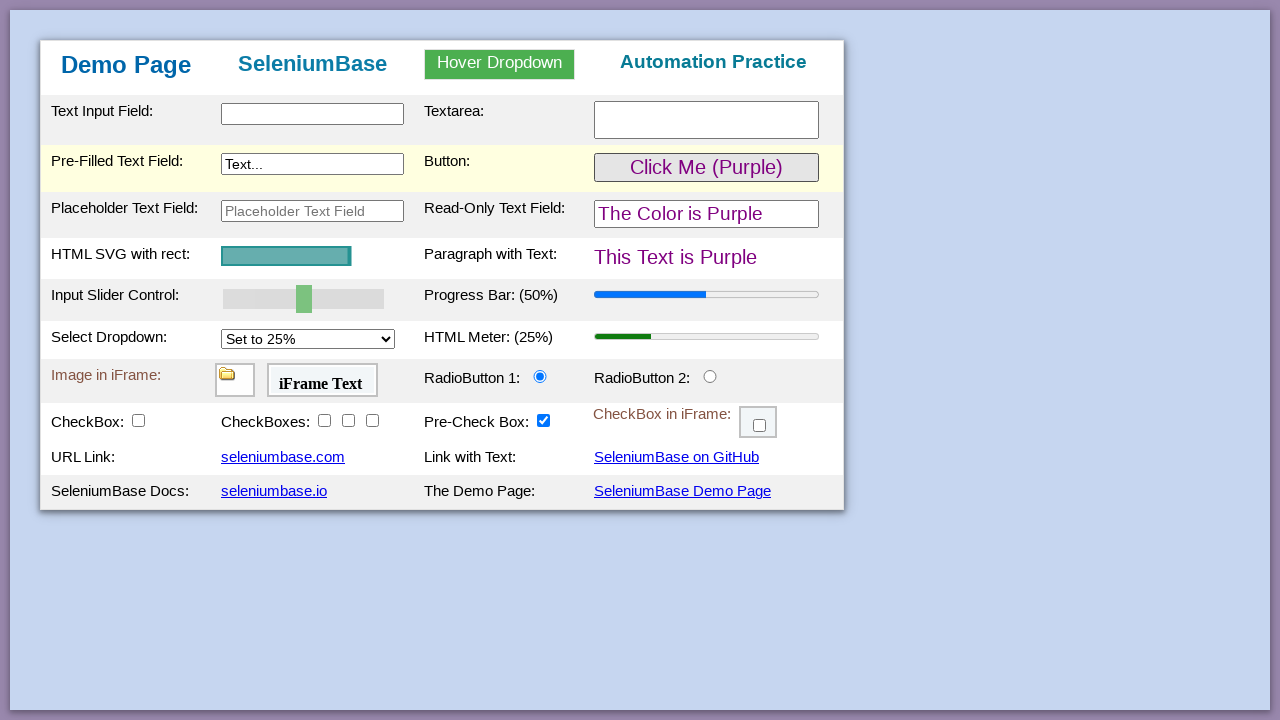

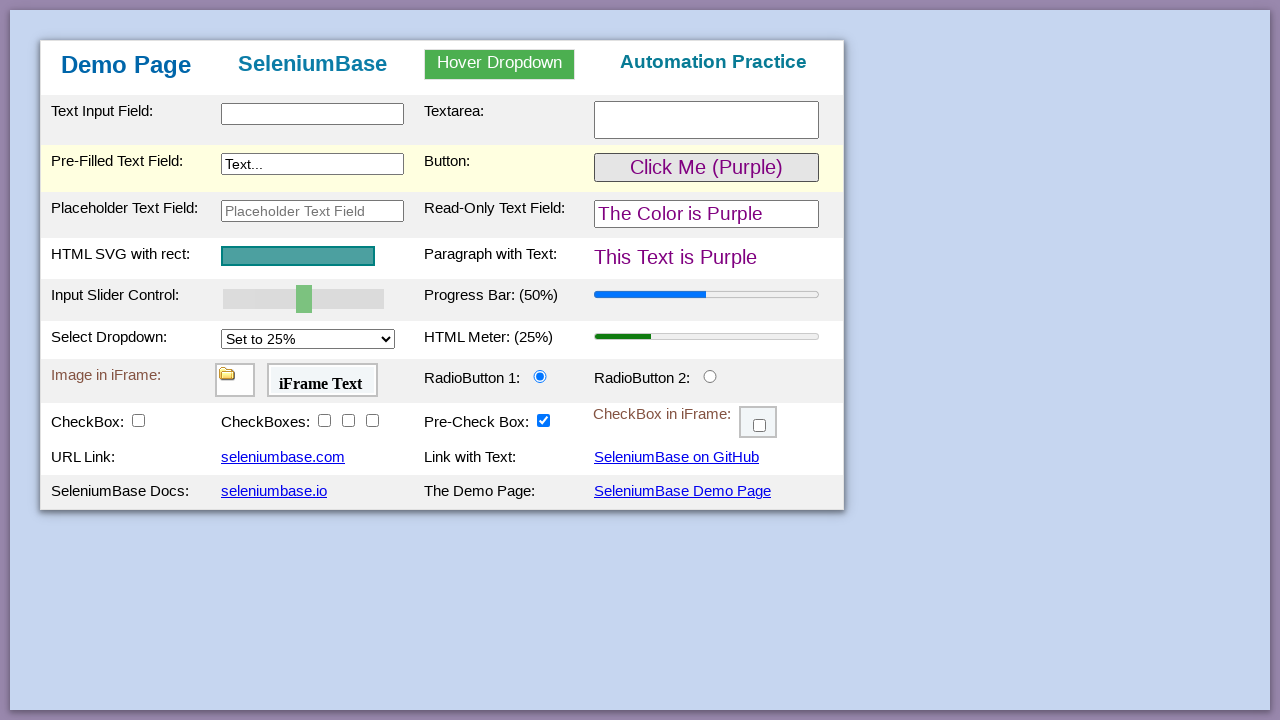